Tests the "Sell With Us" registration flow by navigating to the seller signup page and filling in the name and email fields.

Starting URL: https://shopdemo-alex-hot.koyeb.app/

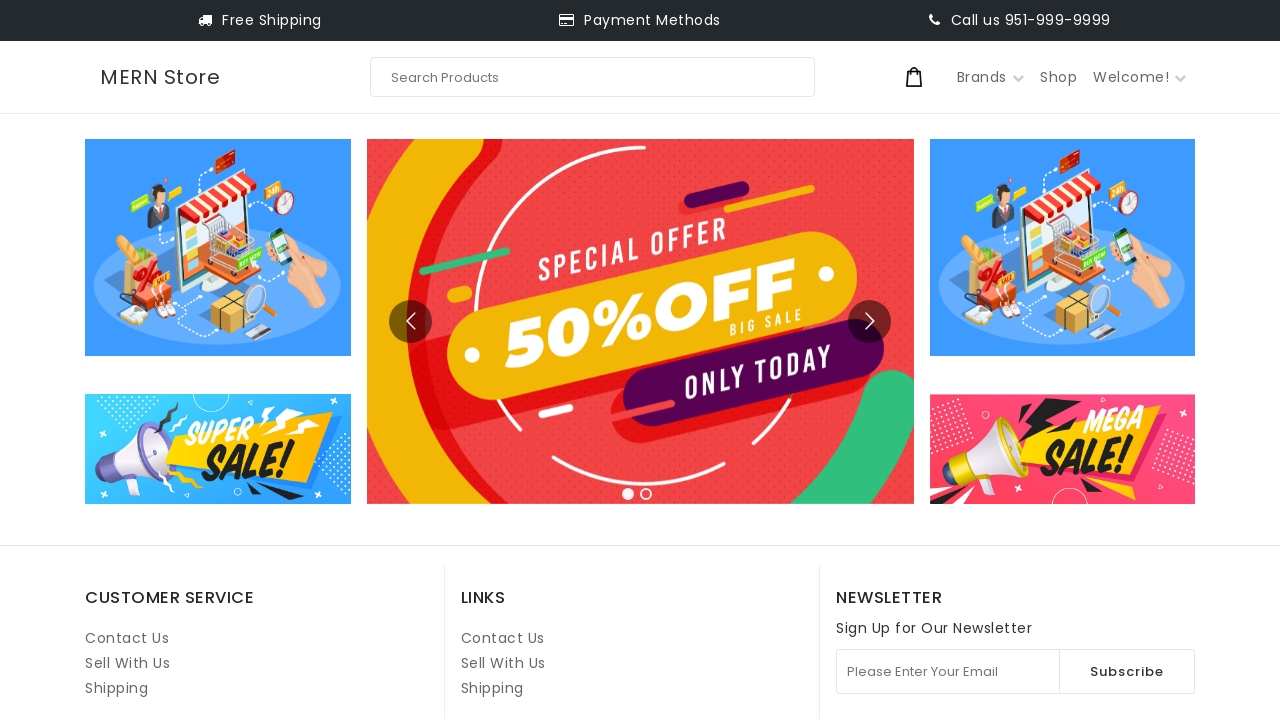

Clicked on second 'Sell With Us' link to navigate to seller signup page at (503, 663) on internal:role=link[name="Sell With Us"i] >> nth=1
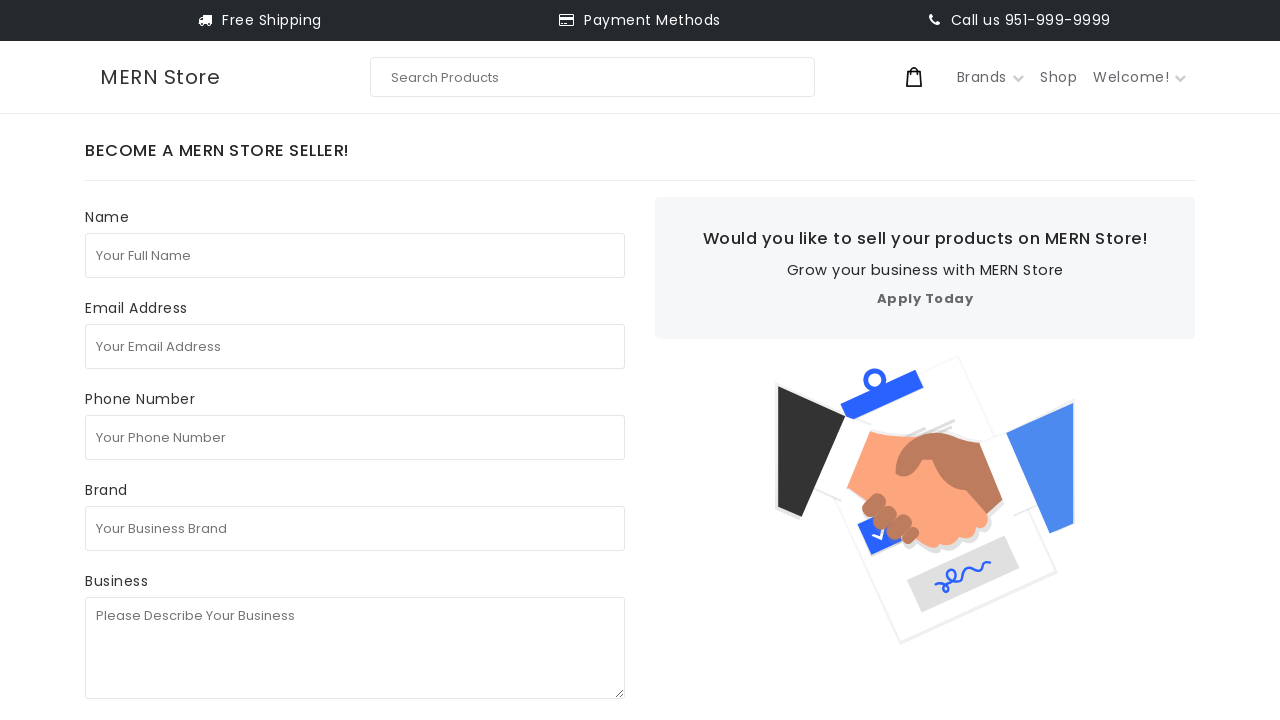

Clicked on full name field at (355, 255) on internal:attr=[placeholder="Your Full Name"i]
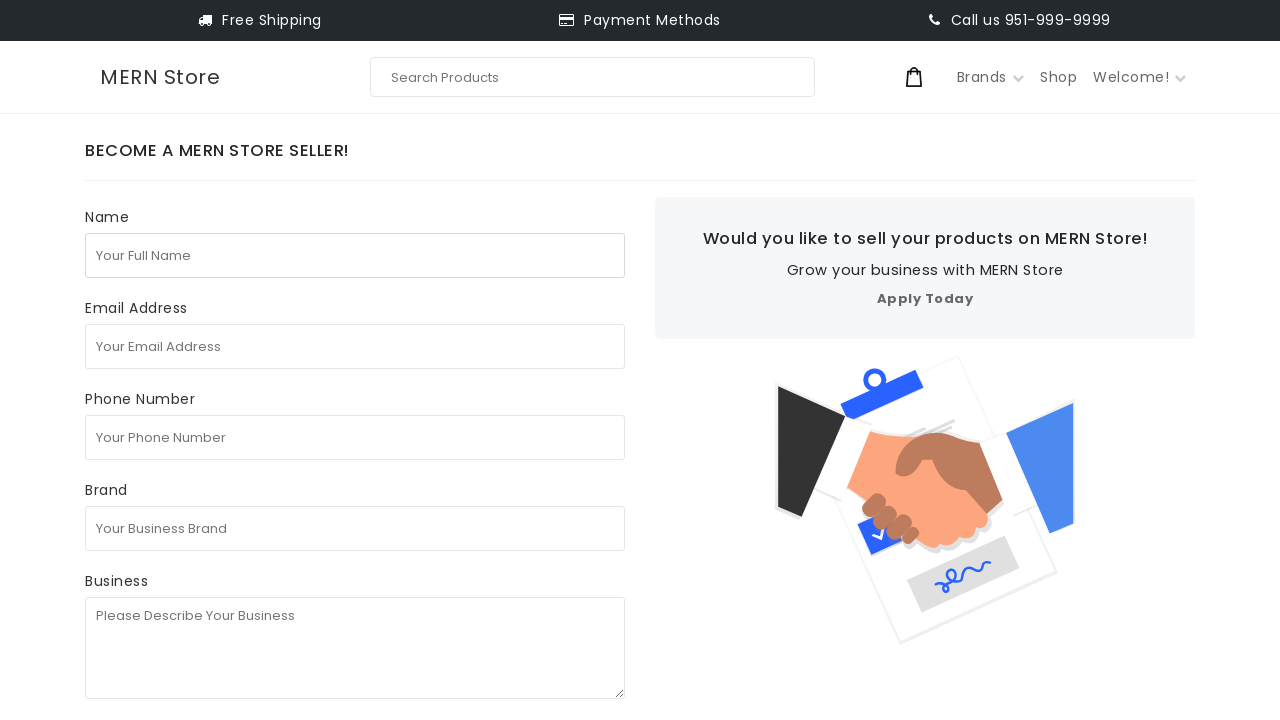

Filled full name field with 'John Smith' on internal:attr=[placeholder="Your Full Name"i]
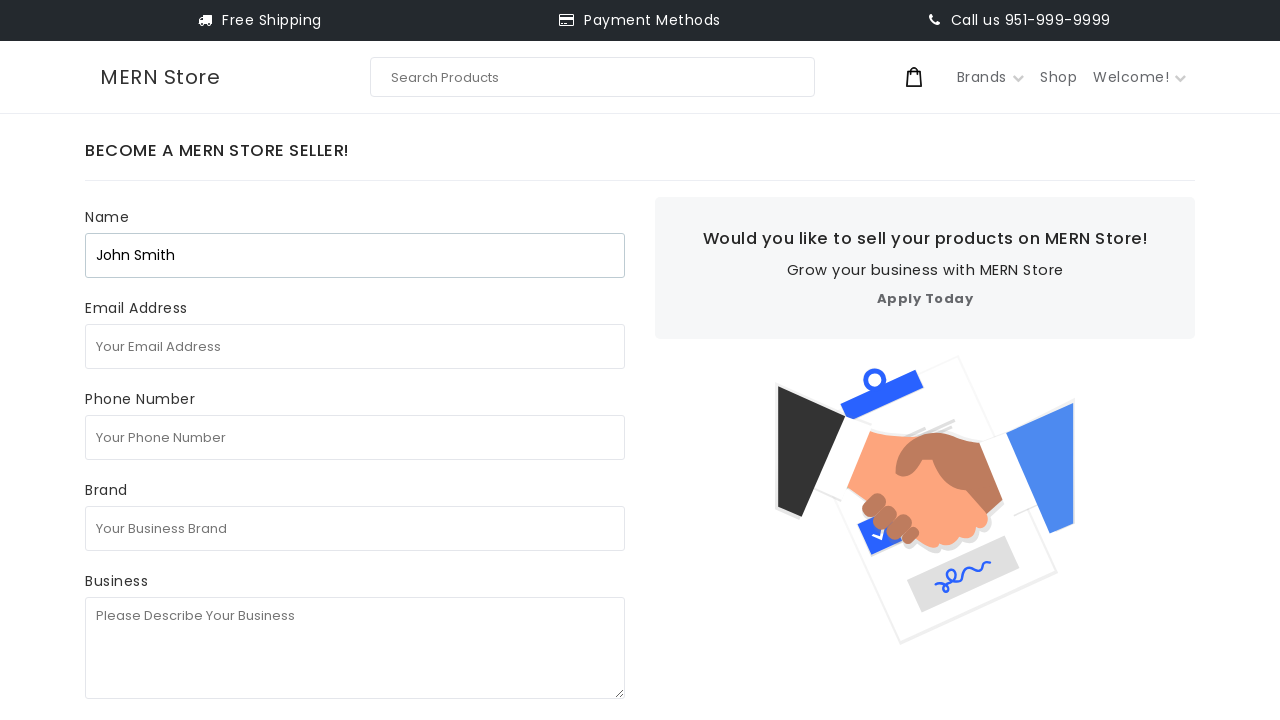

Clicked on email address field at (355, 346) on internal:attr=[placeholder="Your Email Address"i]
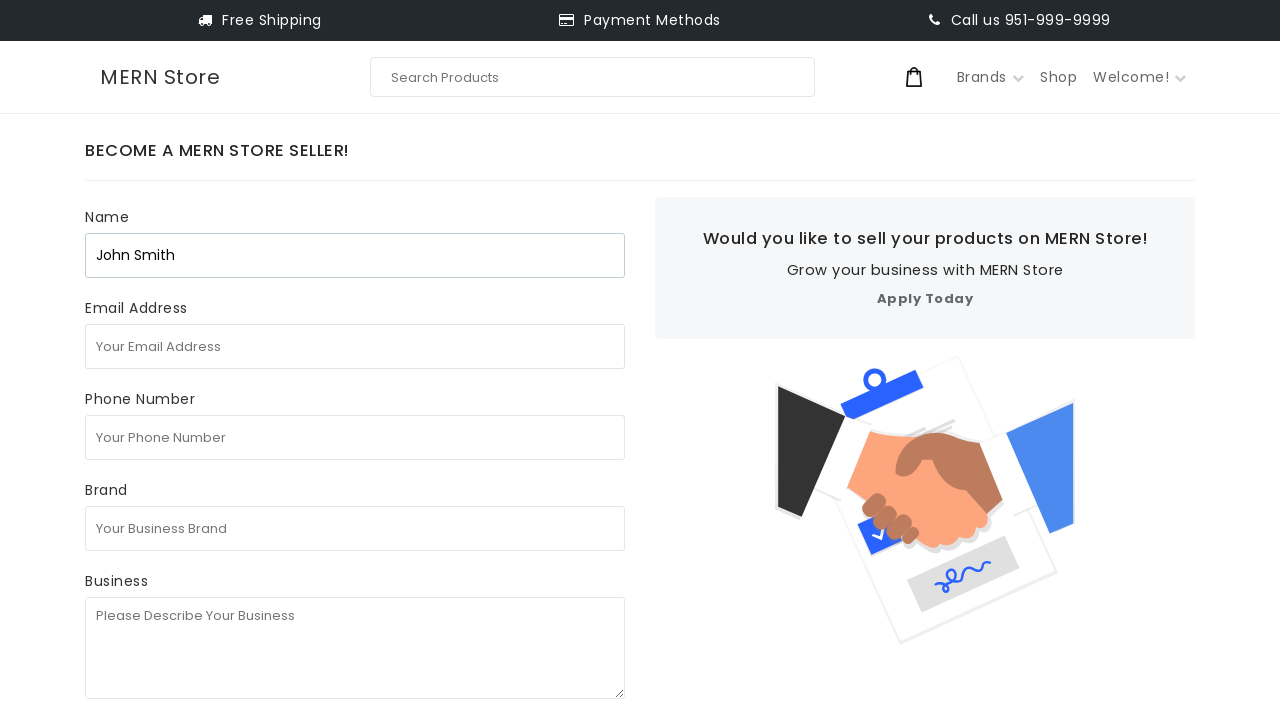

Filled email address field with 'johnsmith.seller@example.com' on internal:attr=[placeholder="Your Email Address"i]
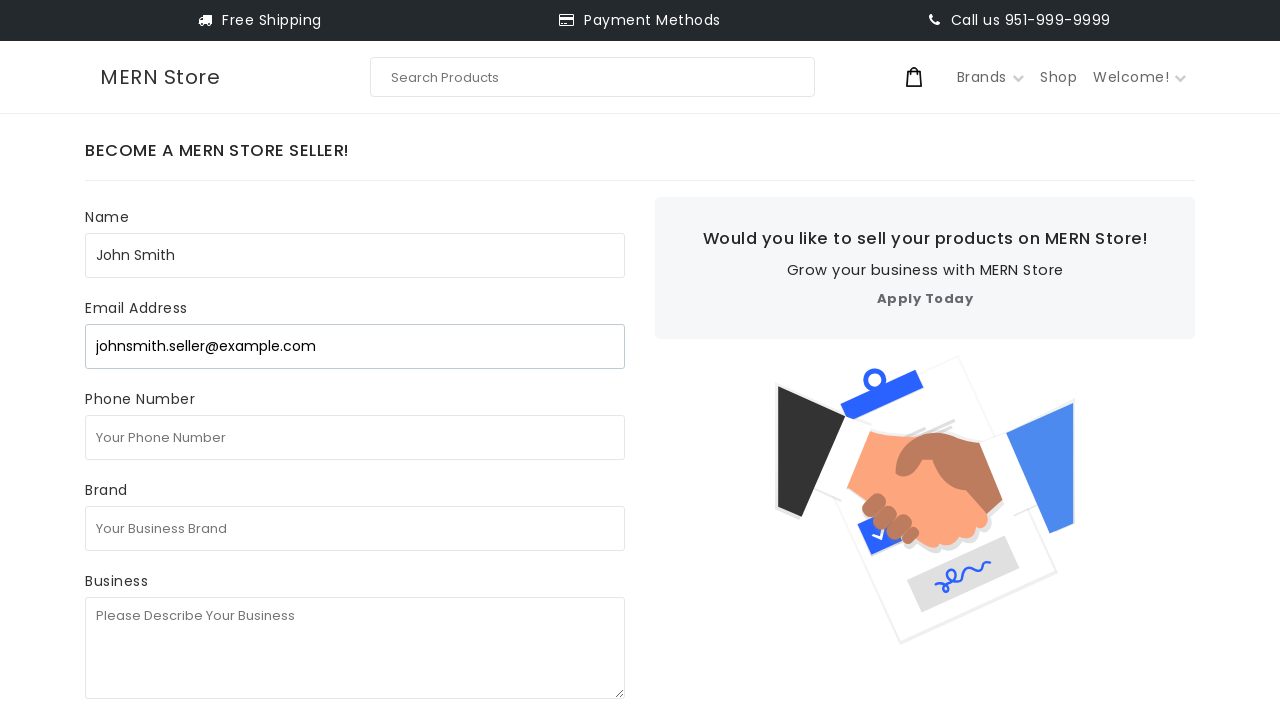

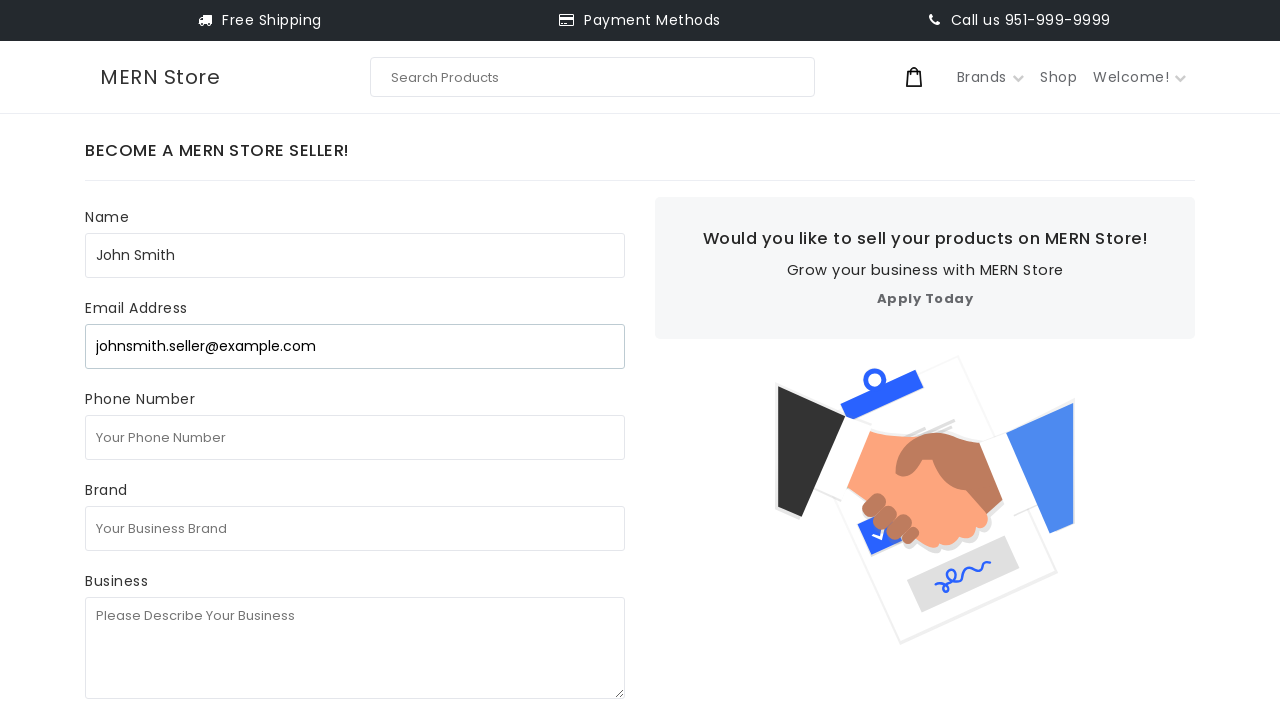